Tests Delta Airlines calendar date picker by selecting departure date in December and return date in February

Starting URL: https://www.delta.com/

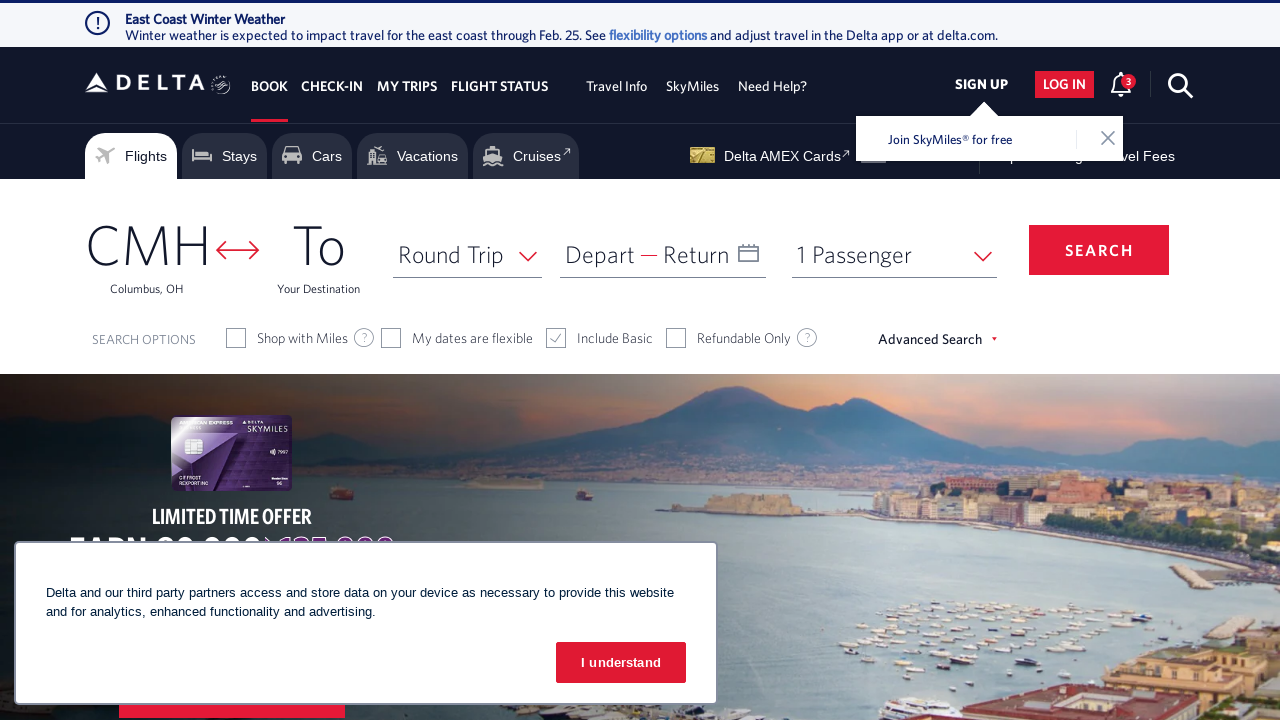

Clicked departure date input to open calendar picker at (663, 254) on #input_departureDate_1
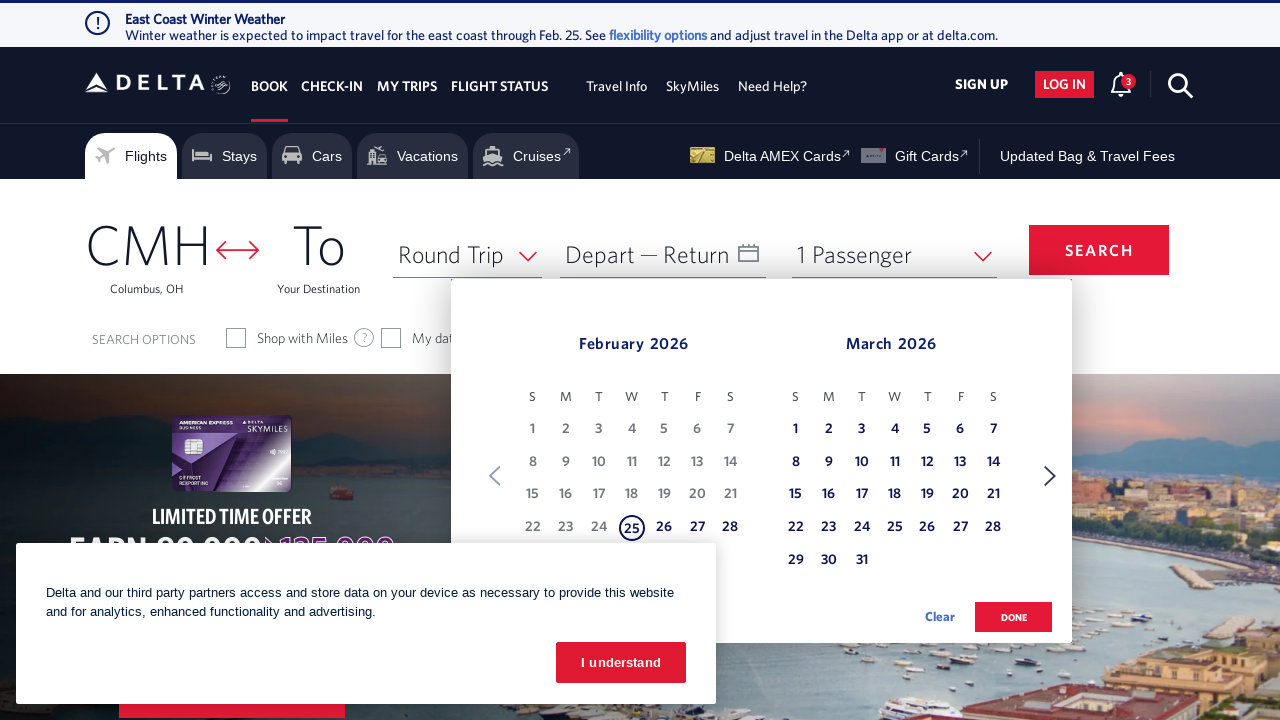

Clicked Next button to navigate to next month at (1050, 476) on xpath=//span[text() = 'Next']
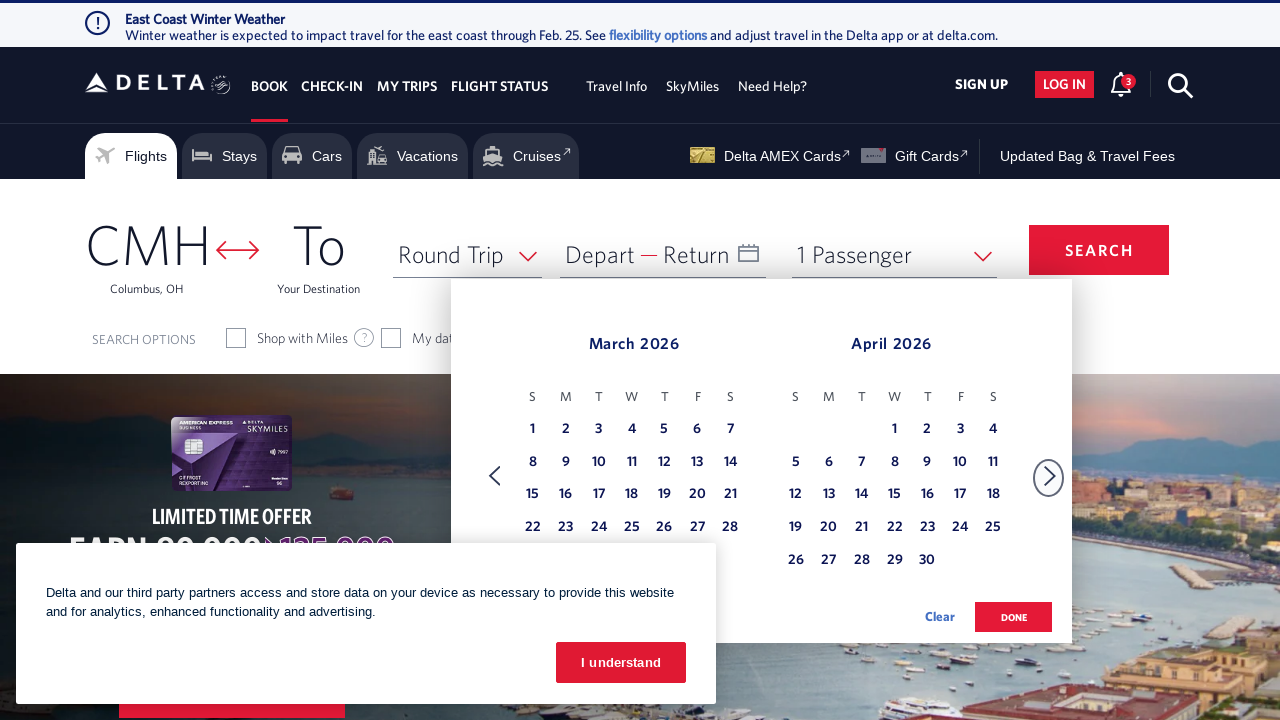

Clicked Next button to navigate towards December at (1050, 476) on xpath=//span[text() = 'Next']
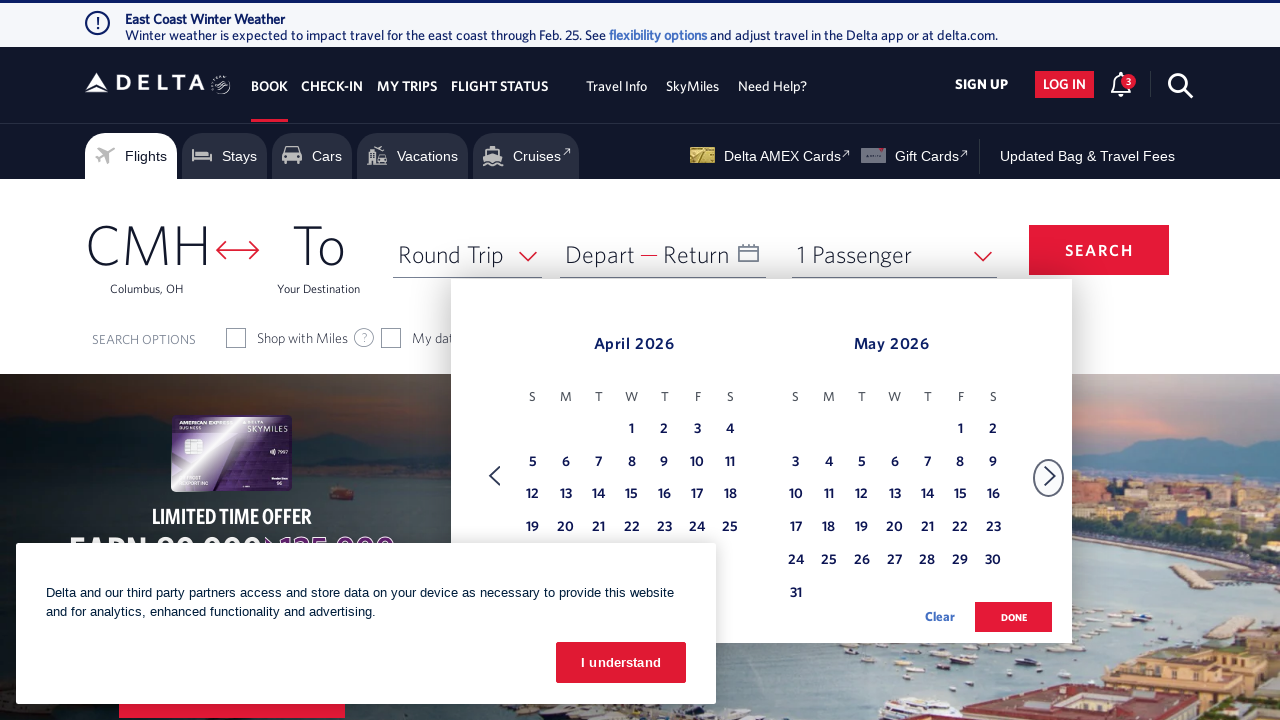

Clicked Next button to navigate towards December at (1050, 476) on xpath=//span[text() = 'Next']
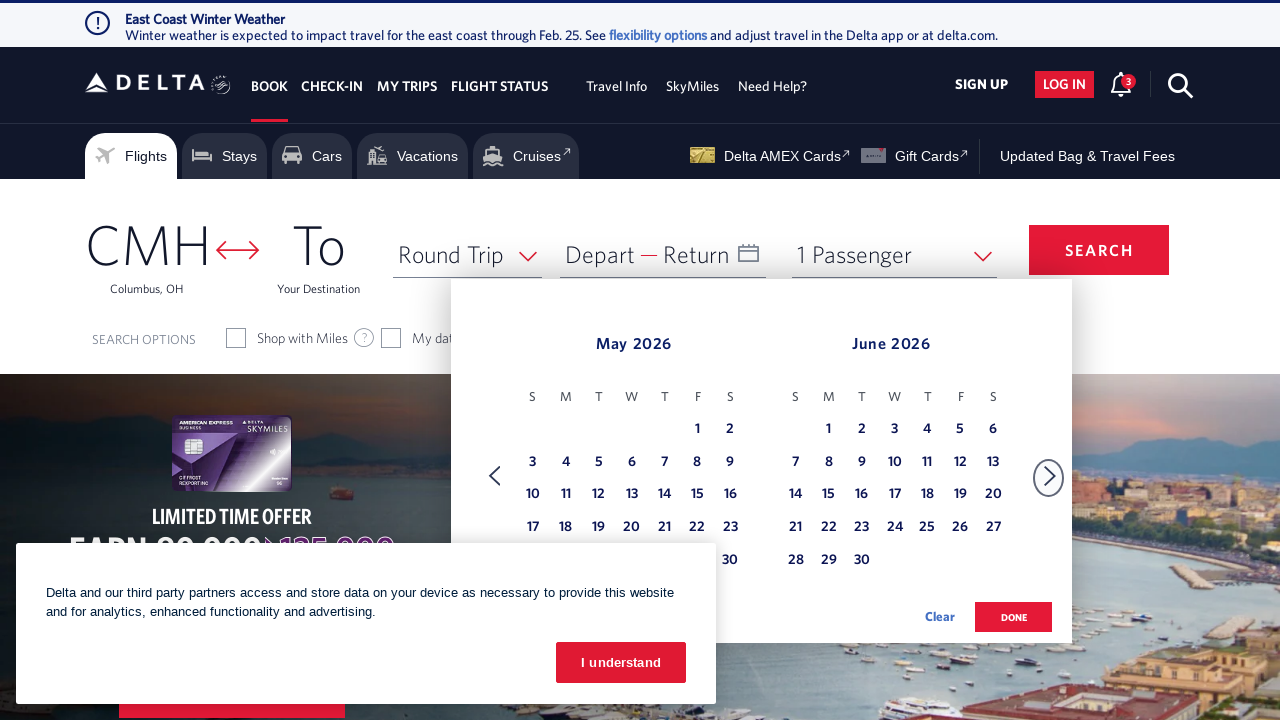

Clicked Next button to navigate towards December at (1050, 476) on xpath=//span[text() = 'Next']
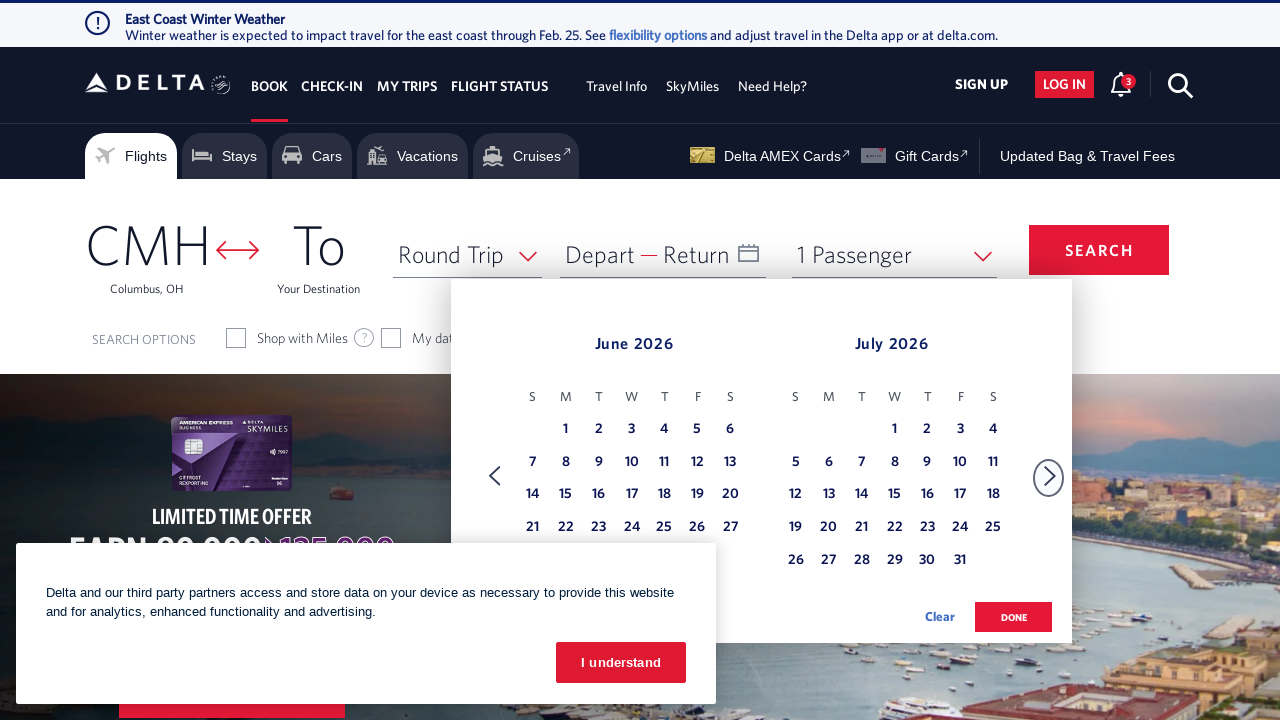

Clicked Next button to navigate towards December at (1050, 476) on xpath=//span[text() = 'Next']
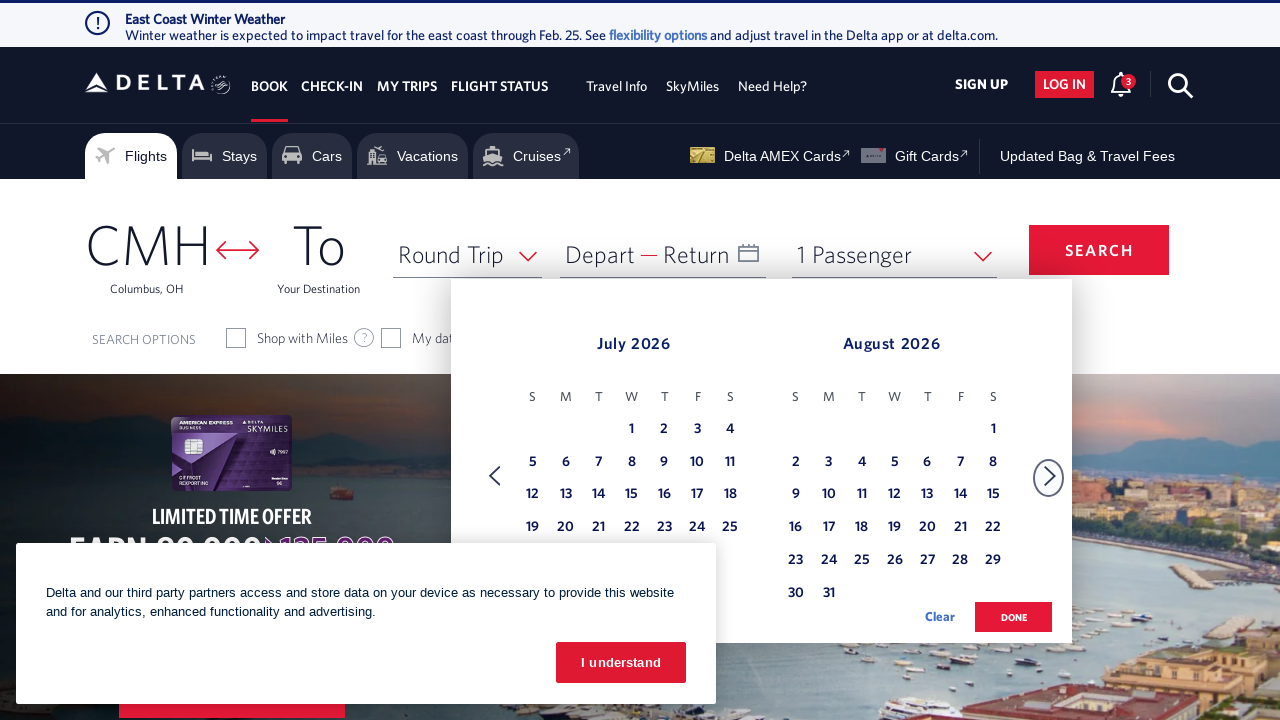

Clicked Next button to navigate towards December at (1050, 476) on xpath=//span[text() = 'Next']
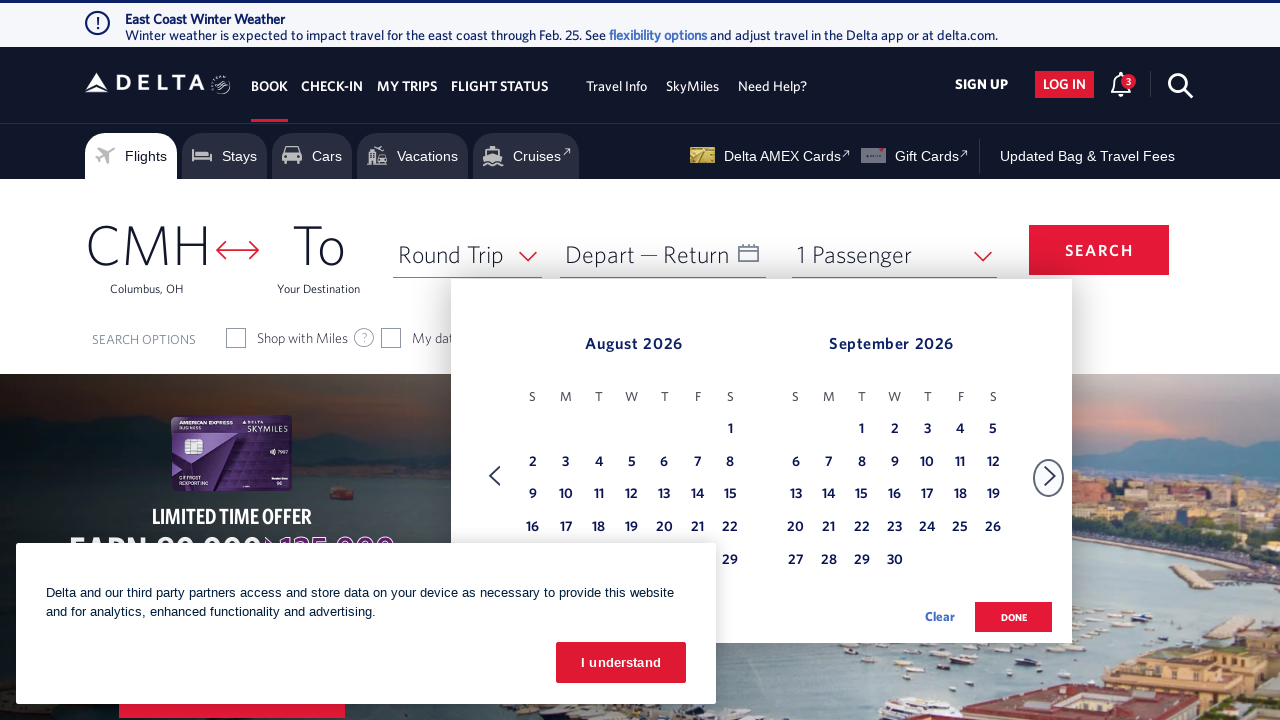

Clicked Next button to navigate towards December at (1050, 476) on xpath=//span[text() = 'Next']
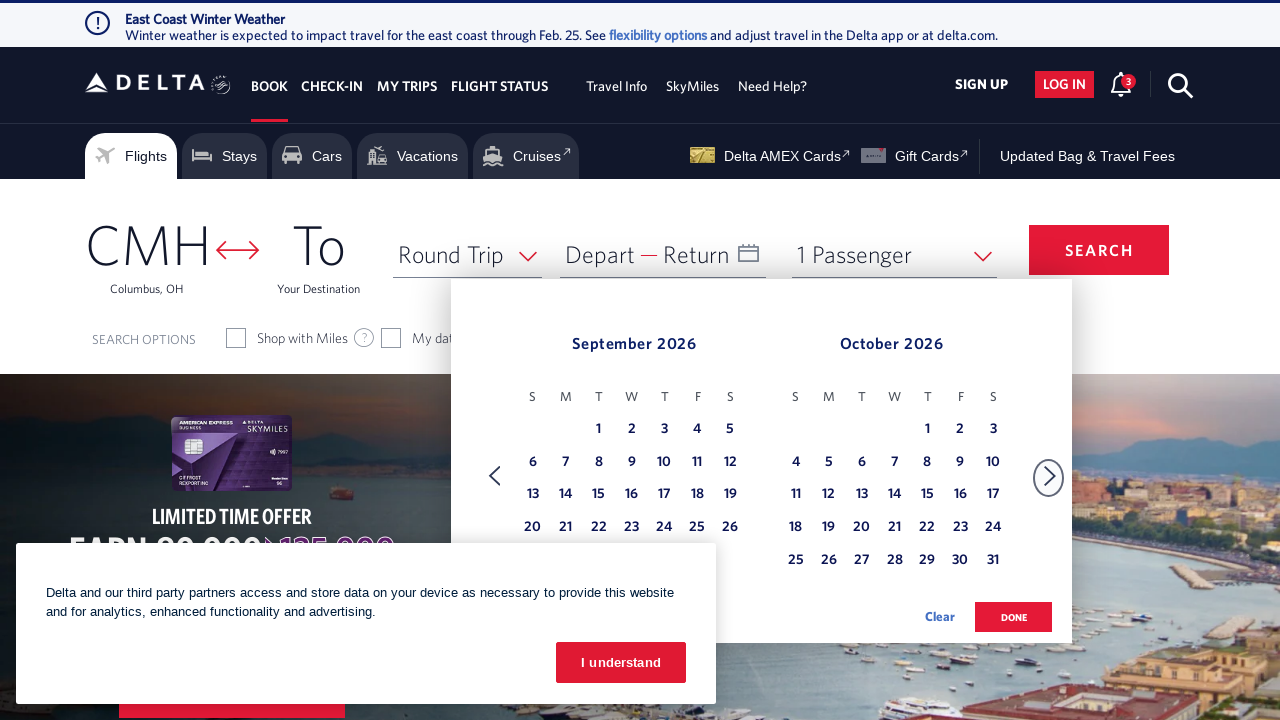

Clicked Next button to navigate towards December at (1050, 476) on xpath=//span[text() = 'Next']
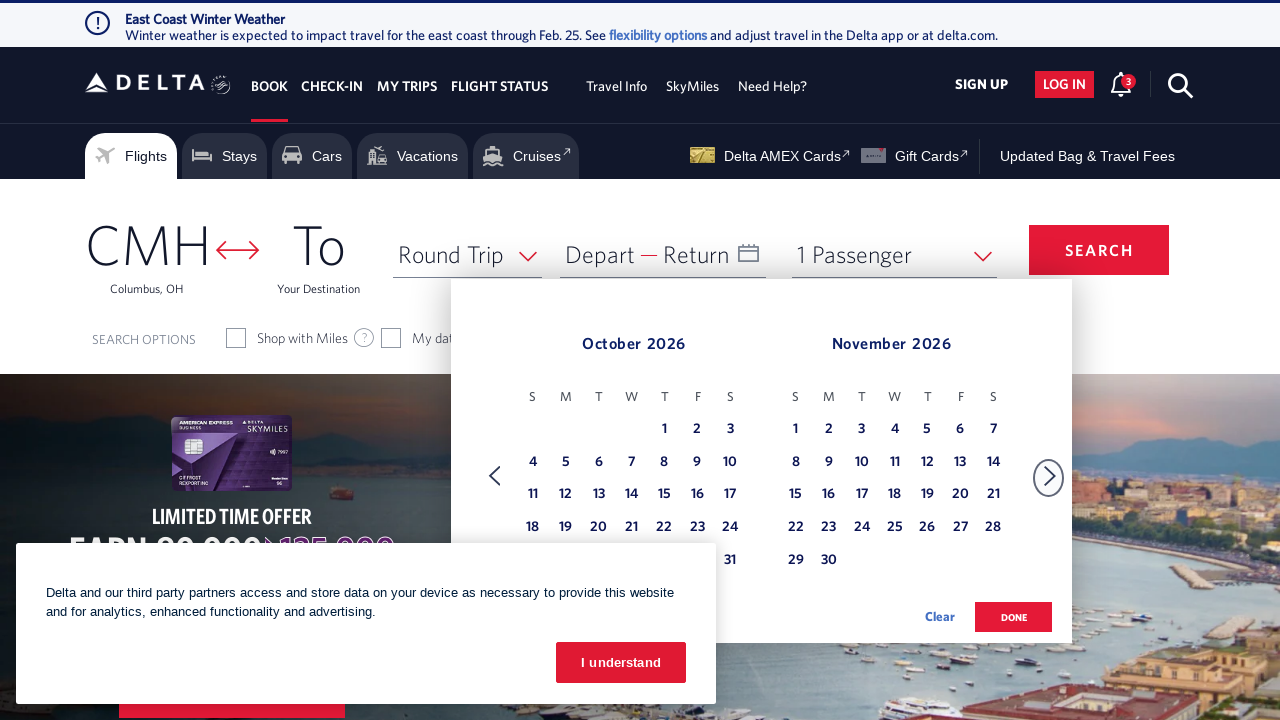

Clicked Next button to navigate towards December at (1050, 476) on xpath=//span[text() = 'Next']
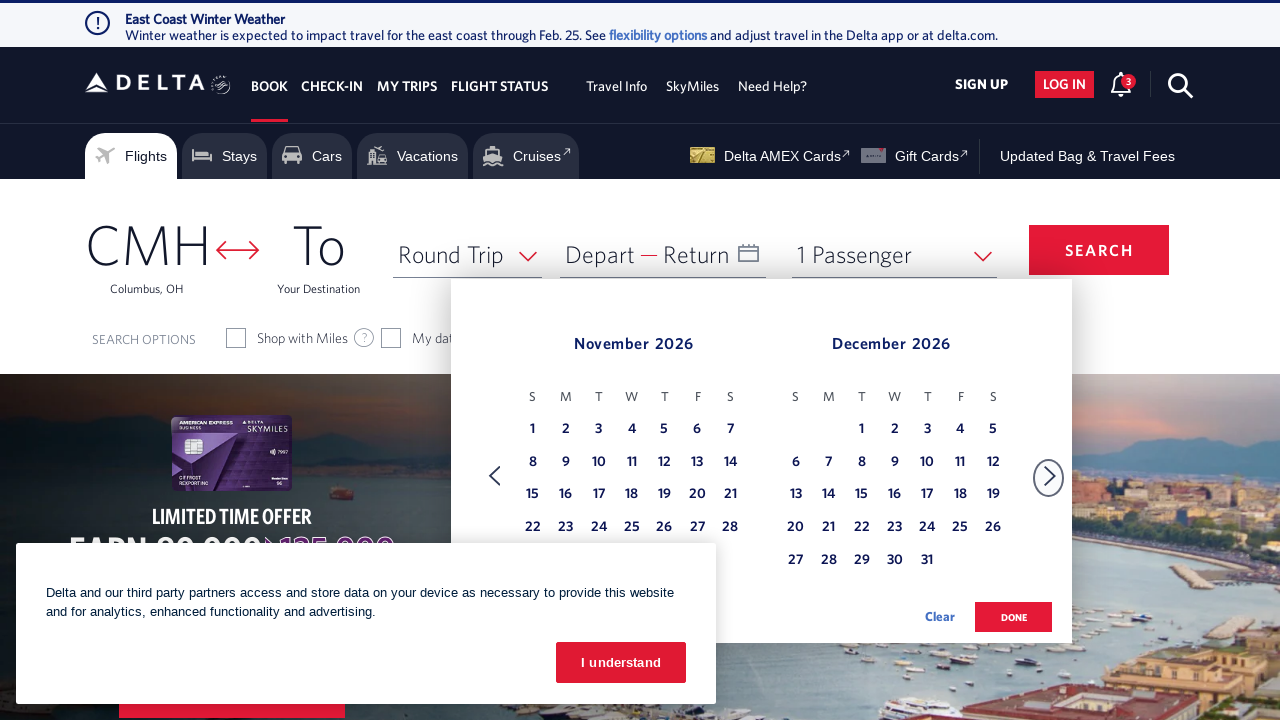

Clicked Next button to navigate towards December at (1050, 476) on xpath=//span[text() = 'Next']
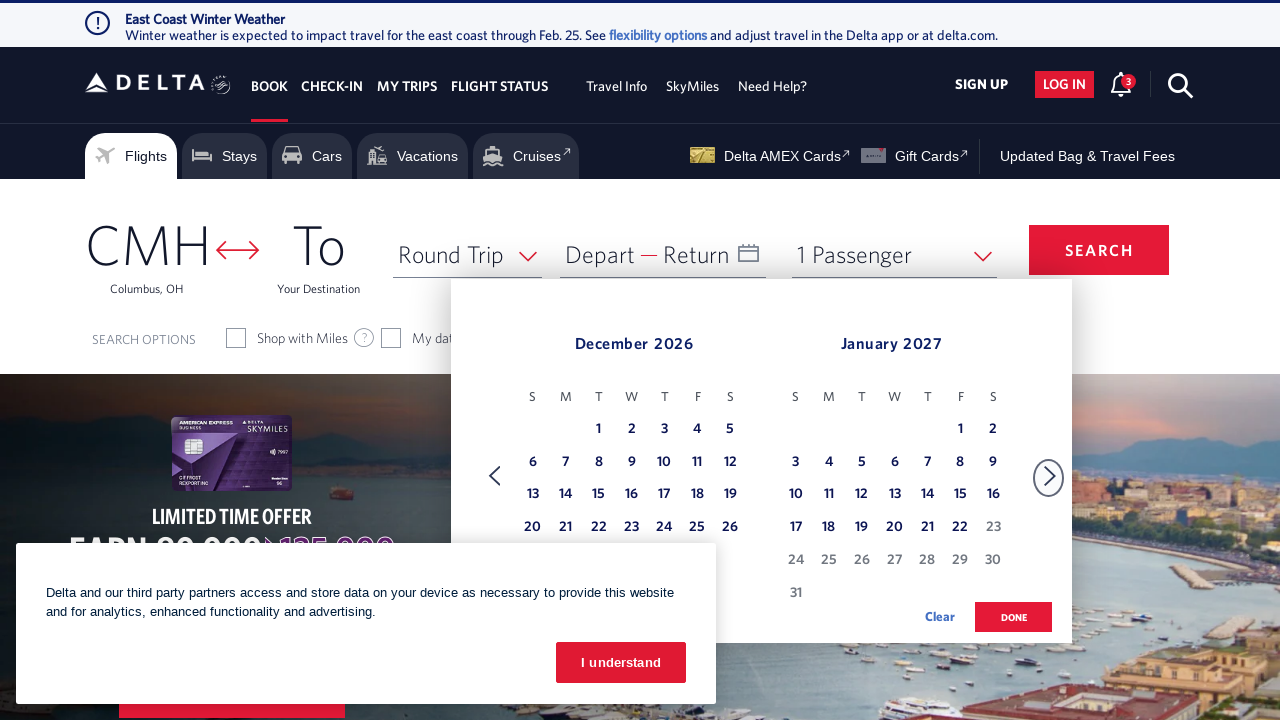

Selected December 19th as departure date at (730, 495) on xpath=//tbody[@class = 'dl-datepicker-tbody-0']/tr/td >> nth=27
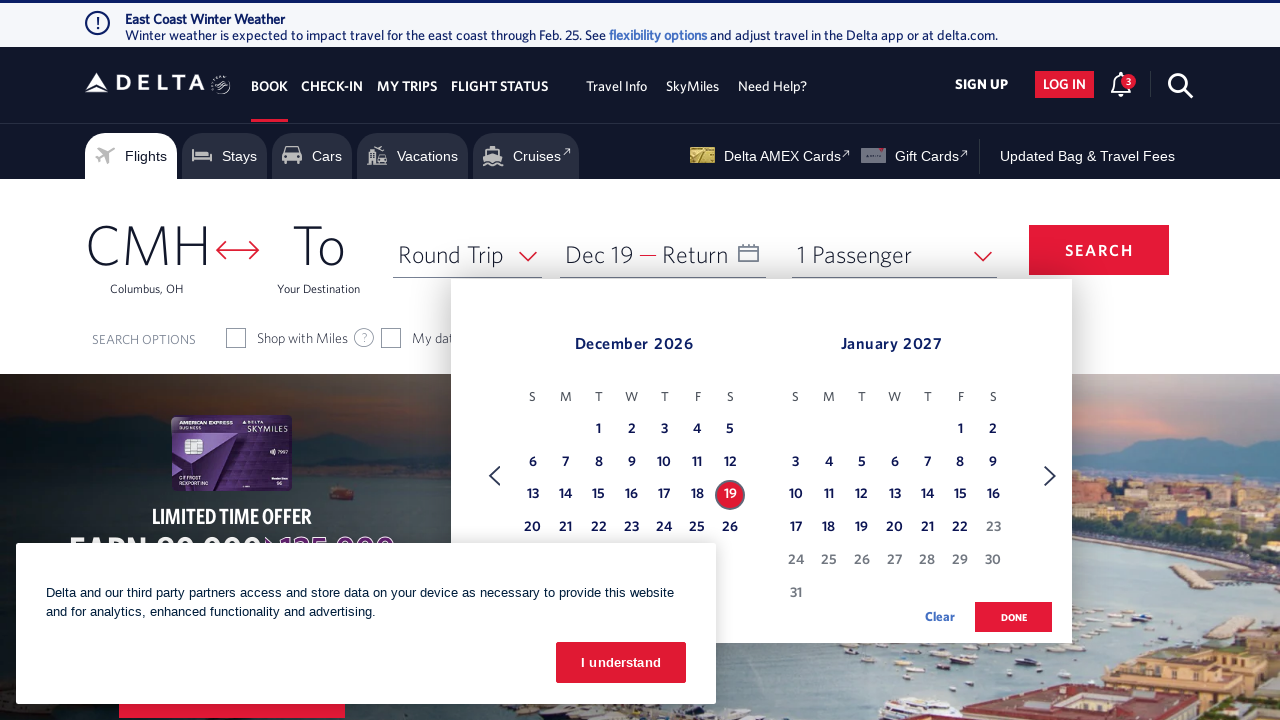

Clicked Next button to navigate towards February at (1050, 476) on xpath=//span[text() = 'Next']
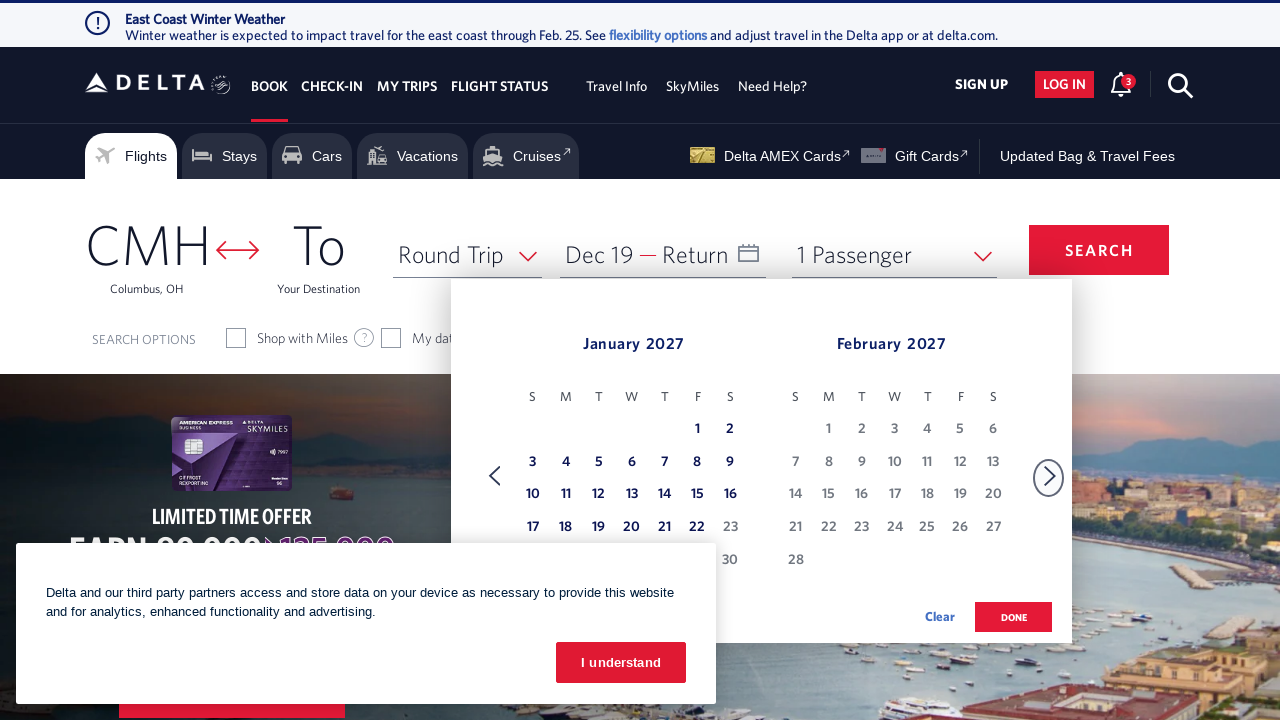

Selected February 19th as return date at (960, 495) on xpath=//tbody[@class = 'dl-datepicker-tbody-1']/tr/td >> nth=26
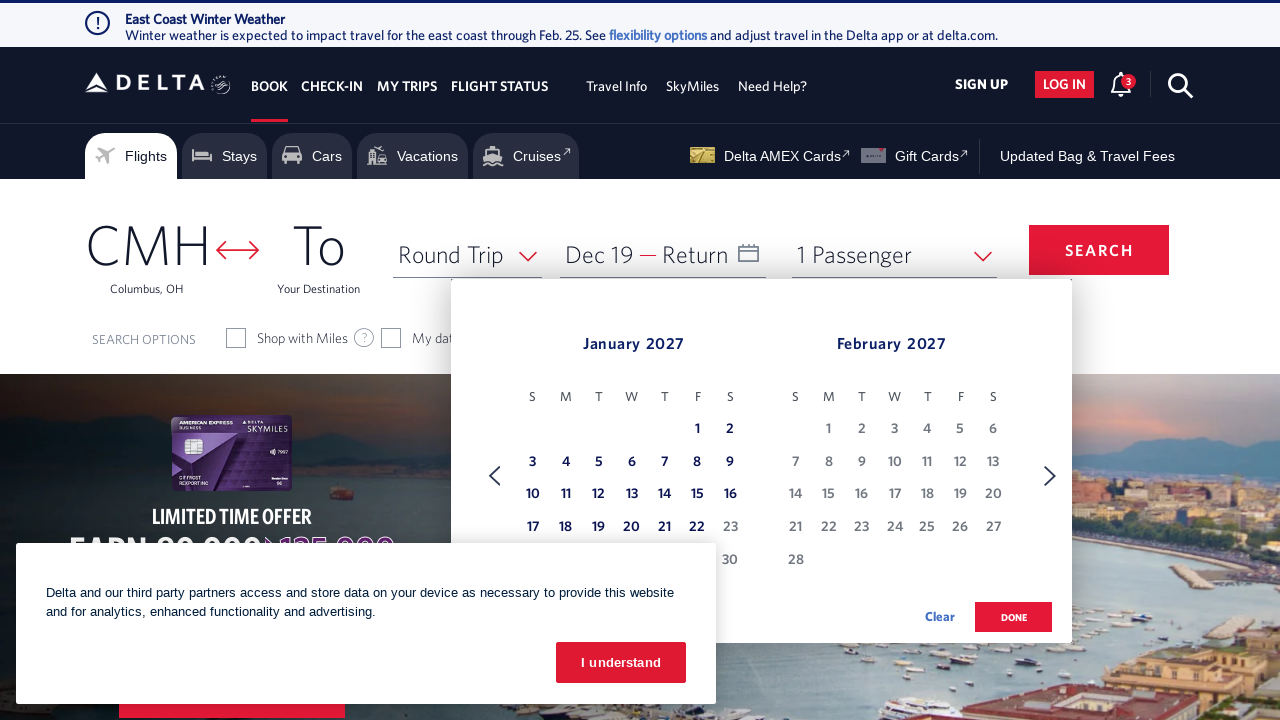

Clicked Done button to confirm date selection at (1014, 617) on .donebutton
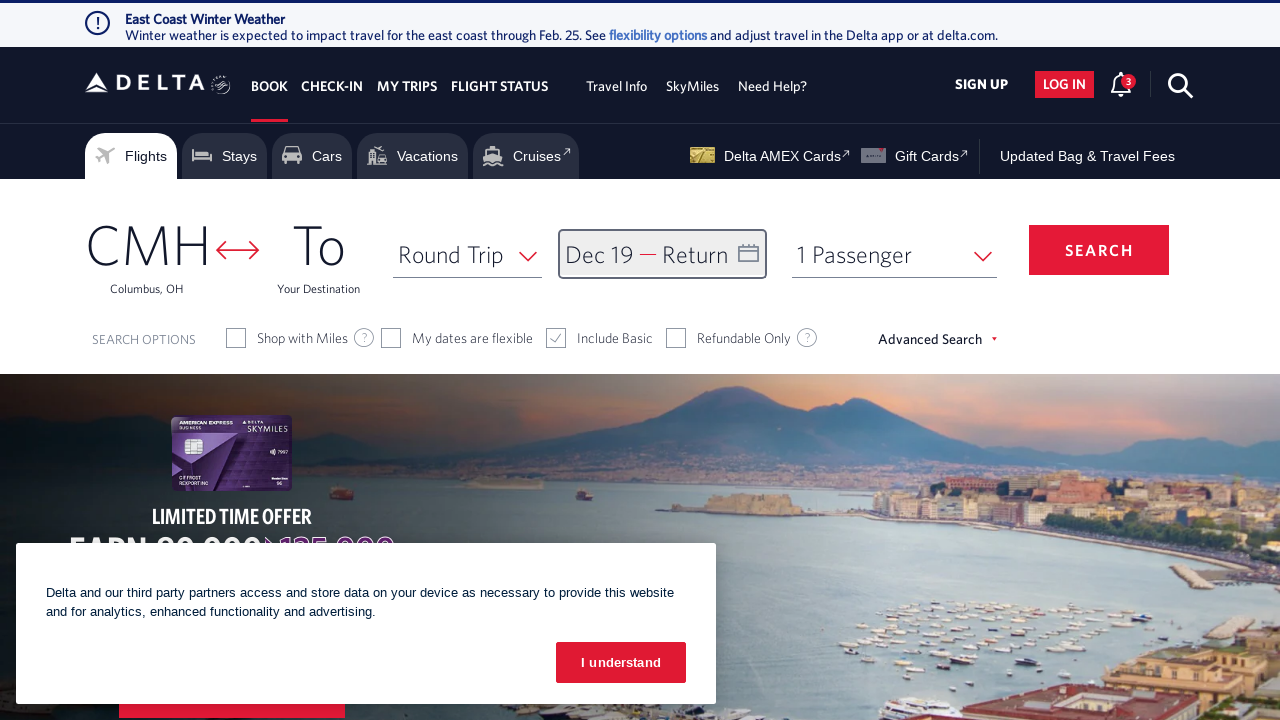

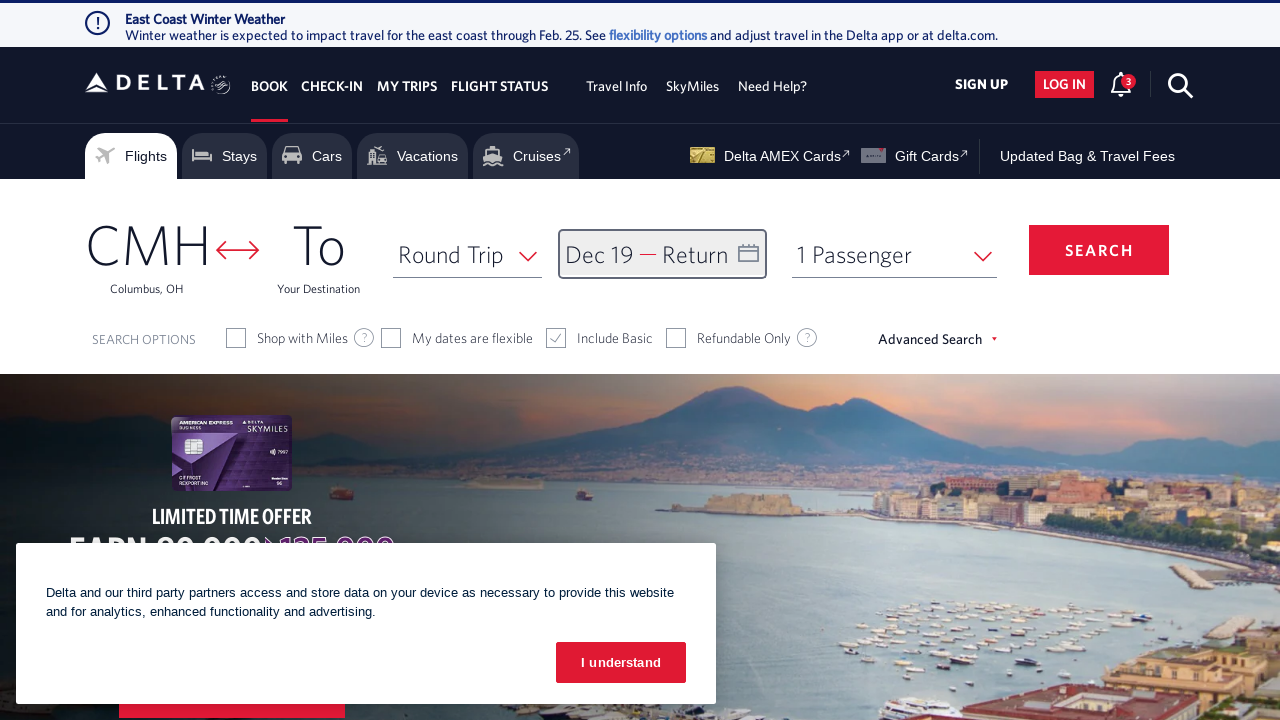